Tests keyboard navigation by scrolling down a page using Page Down key four times, then scrolling back up using Page Up key four times

Starting URL: https://mobiscroll.com/

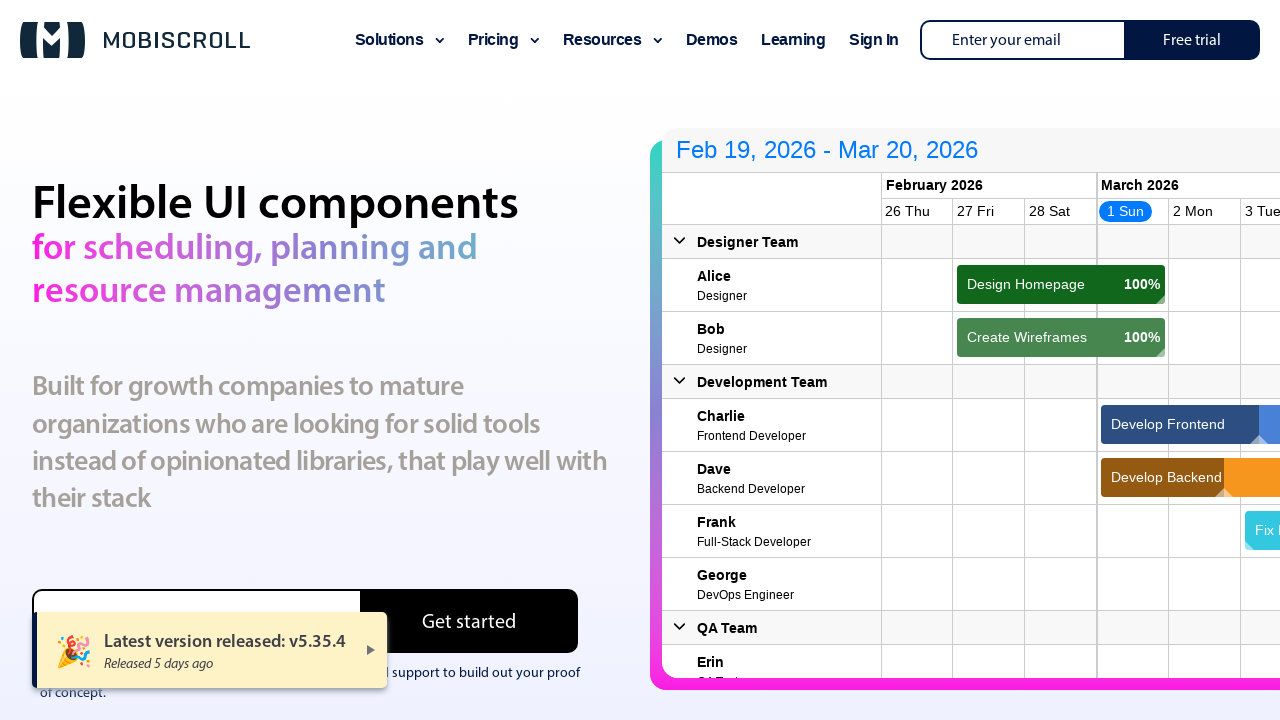

Pressed Page Down key (1/4)
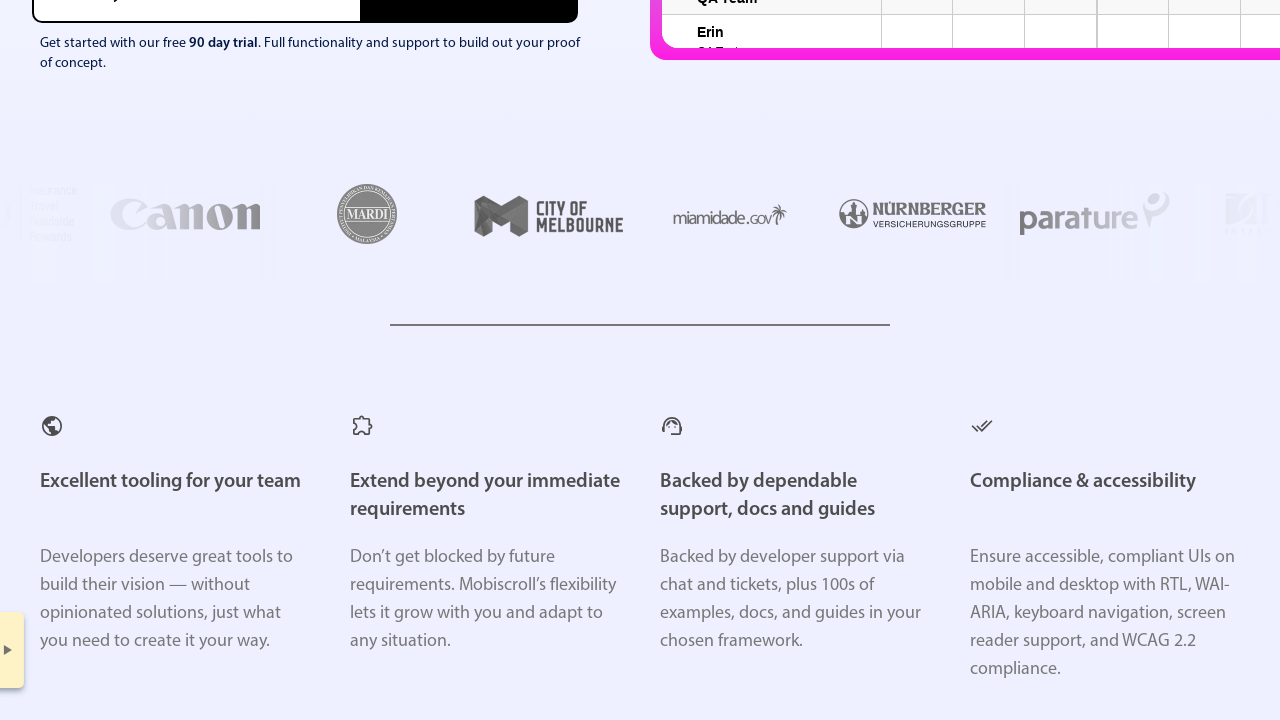

Waited 1 second after first Page Down
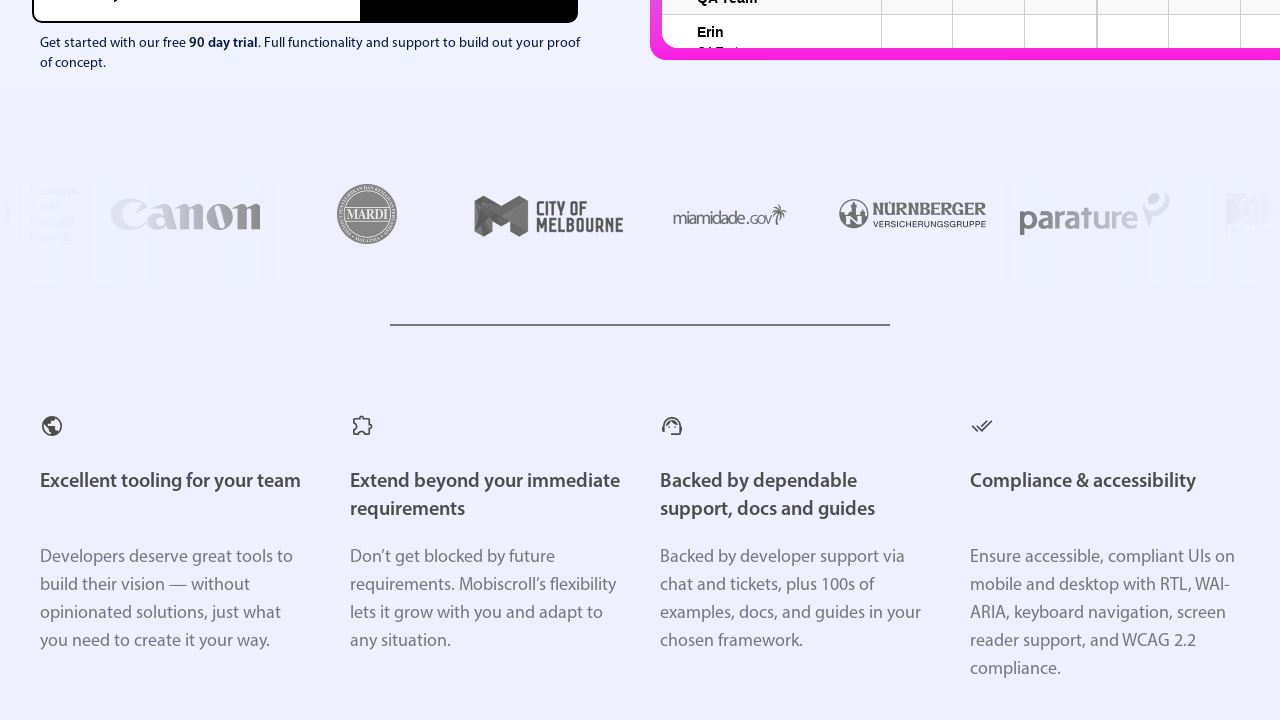

Pressed Page Down key (2/4)
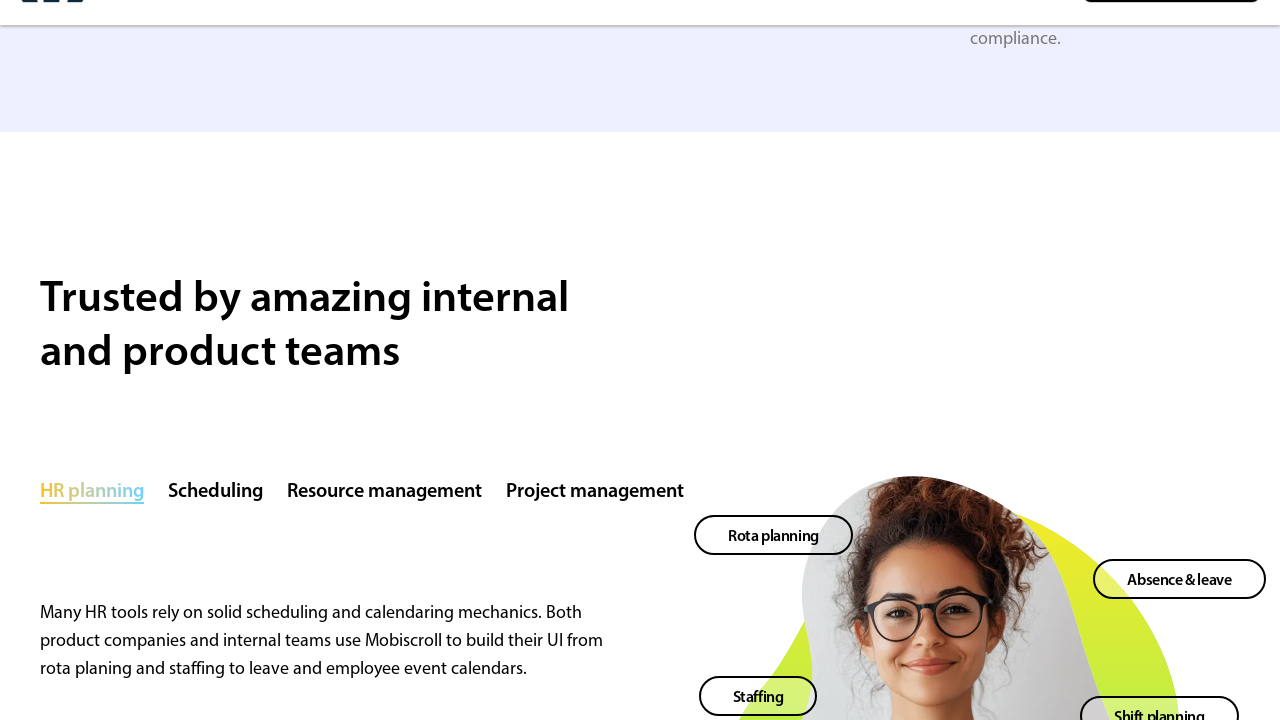

Waited 1 second after second Page Down
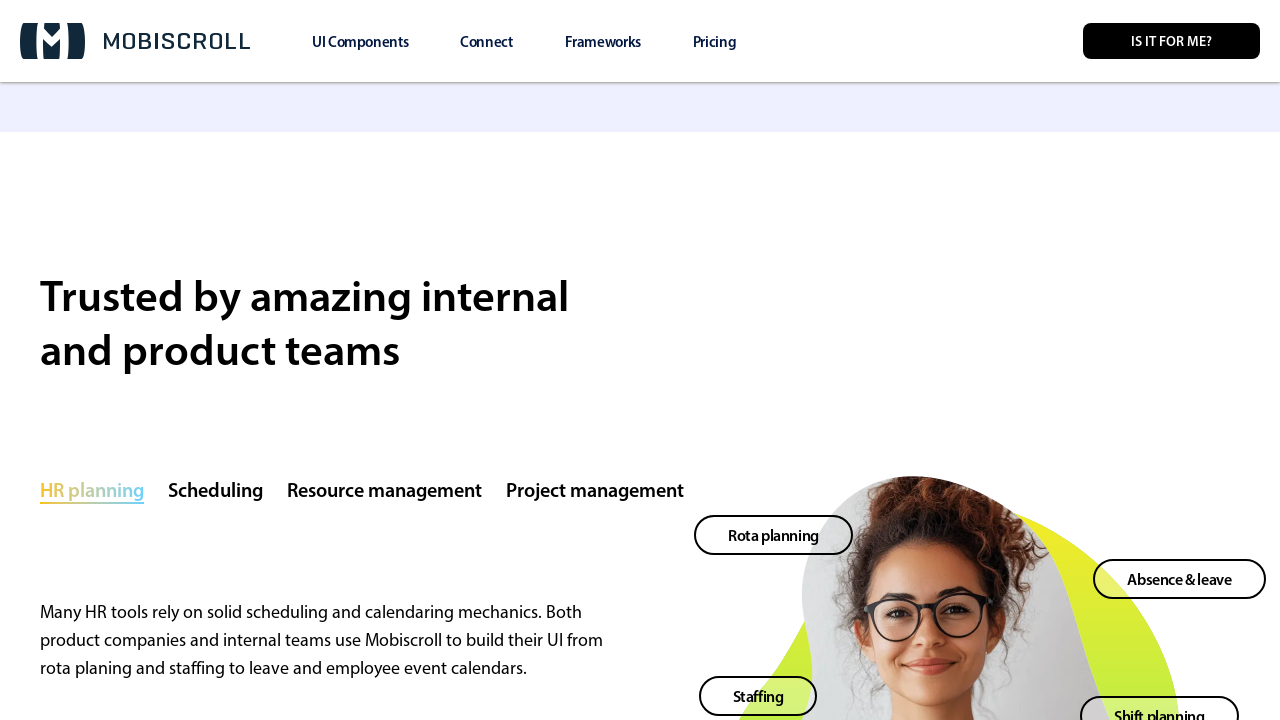

Pressed Page Down key (3/4)
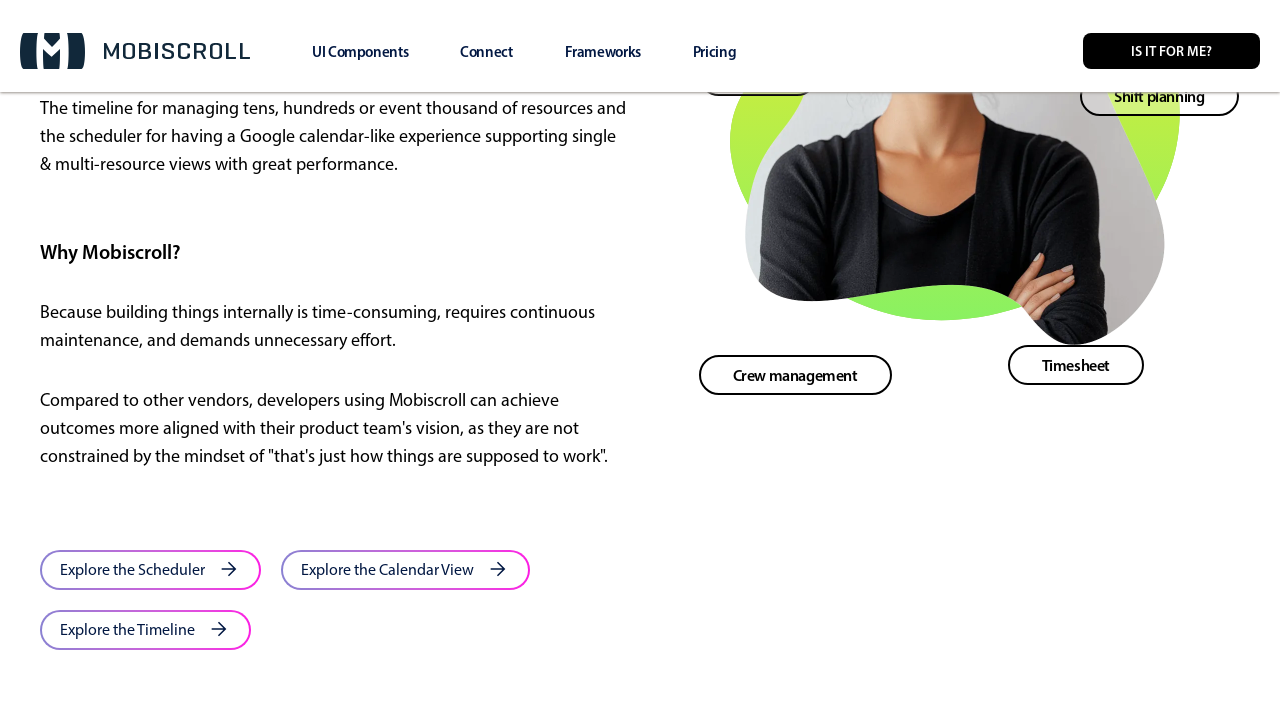

Waited 1 second after third Page Down
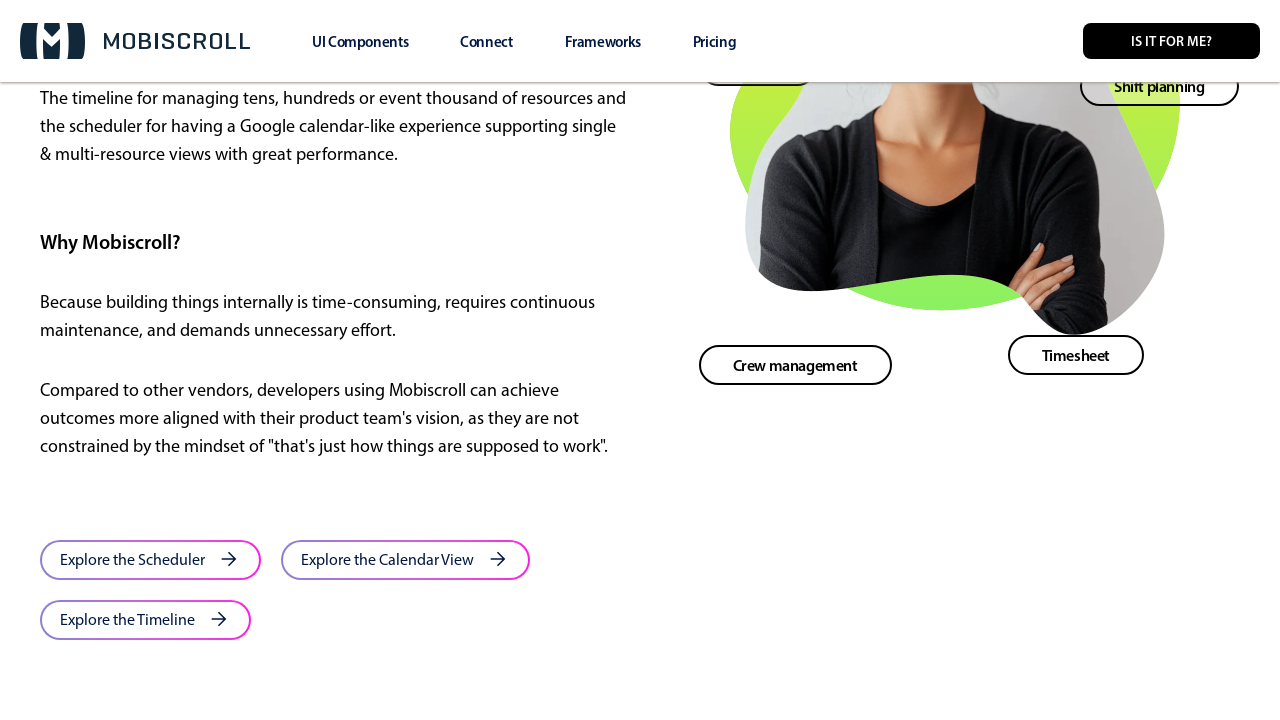

Pressed Page Down key (4/4)
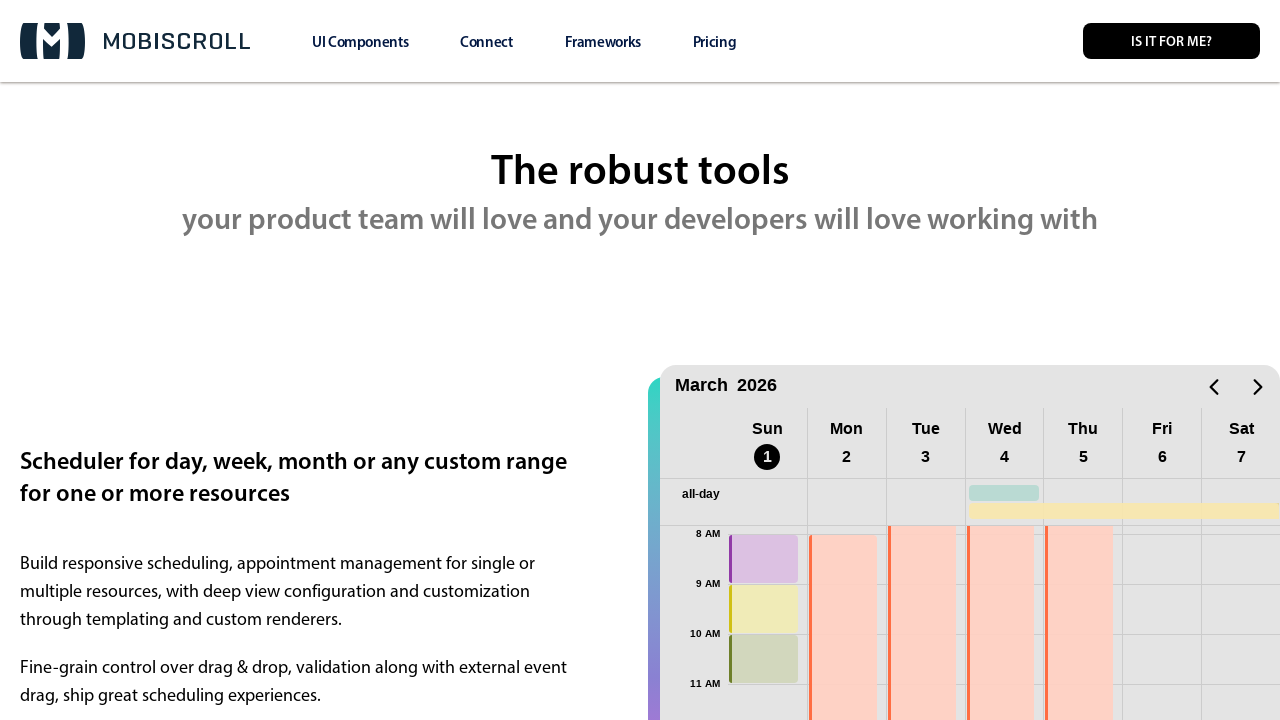

Waited 1 second after fourth Page Down
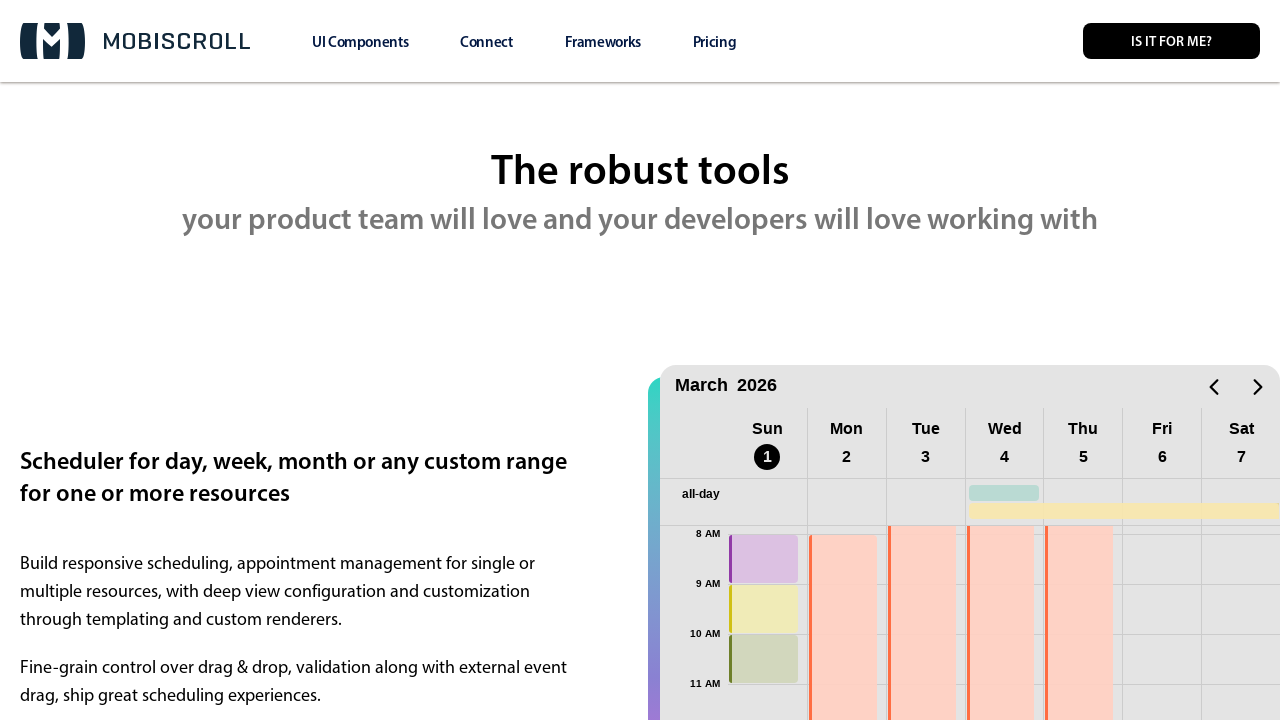

Pressed Page Up key (1/4)
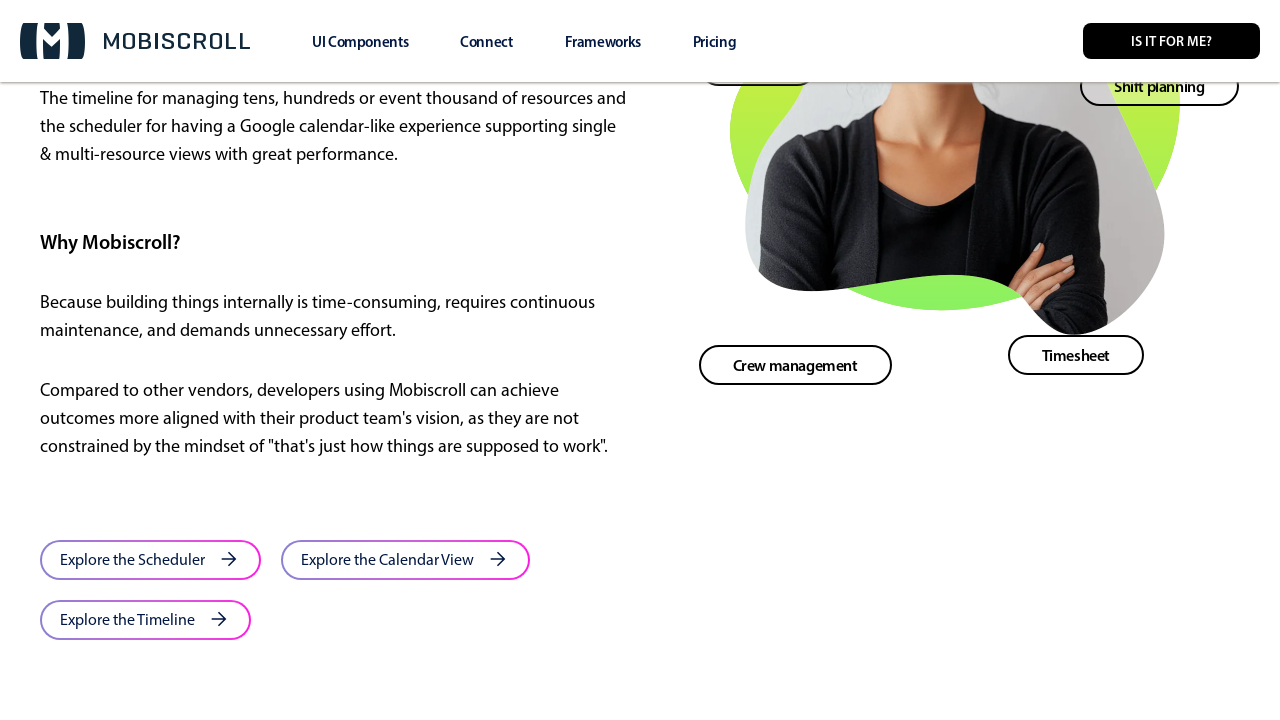

Waited 1 second after first Page Up
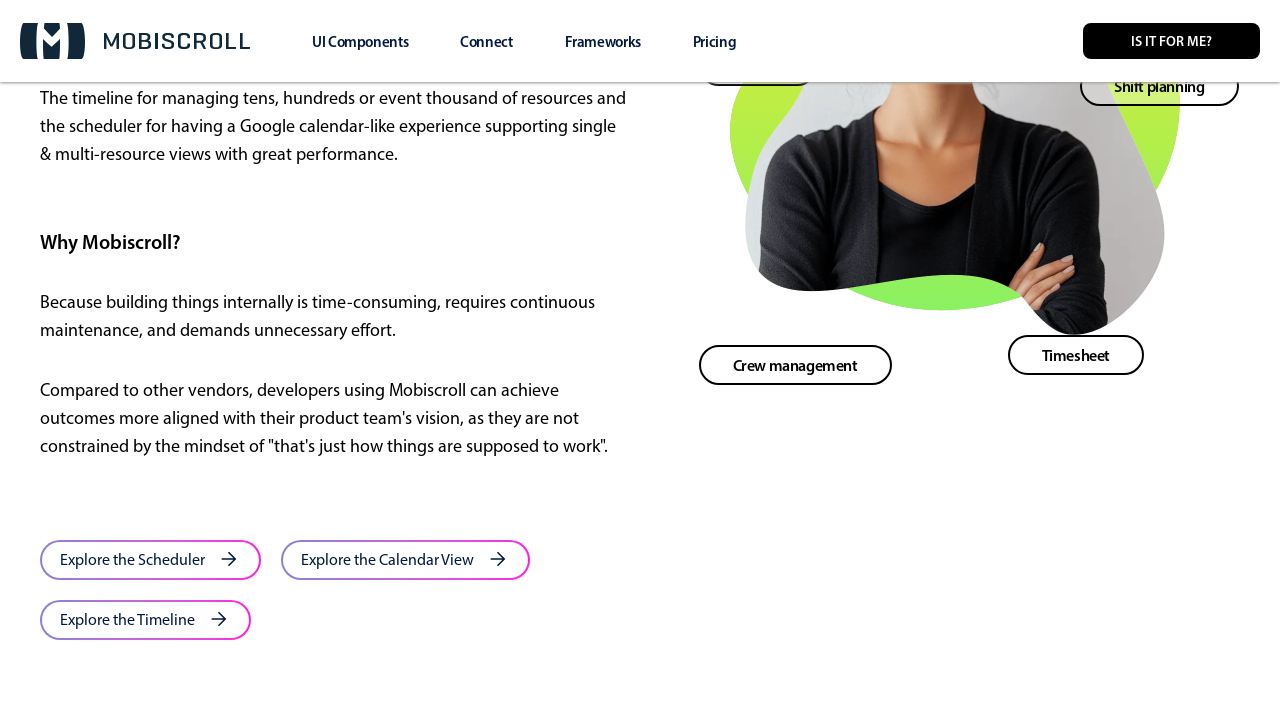

Pressed Page Up key (2/4)
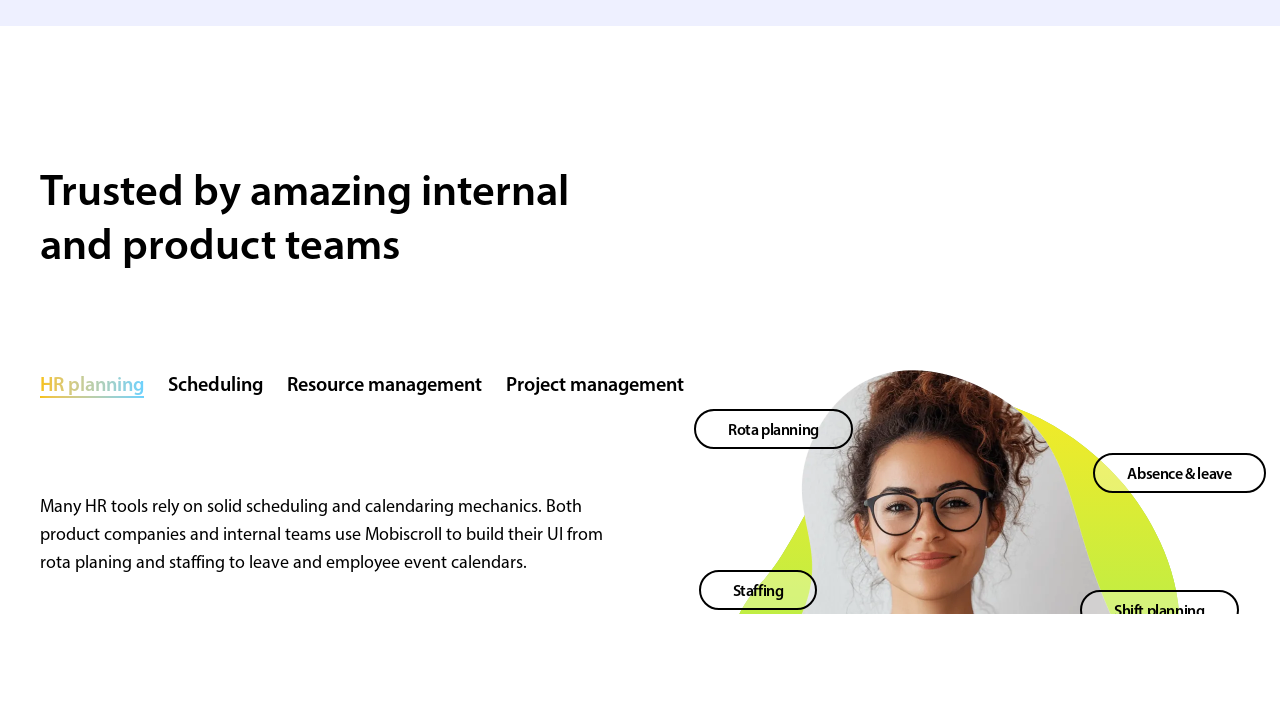

Waited 1 second after second Page Up
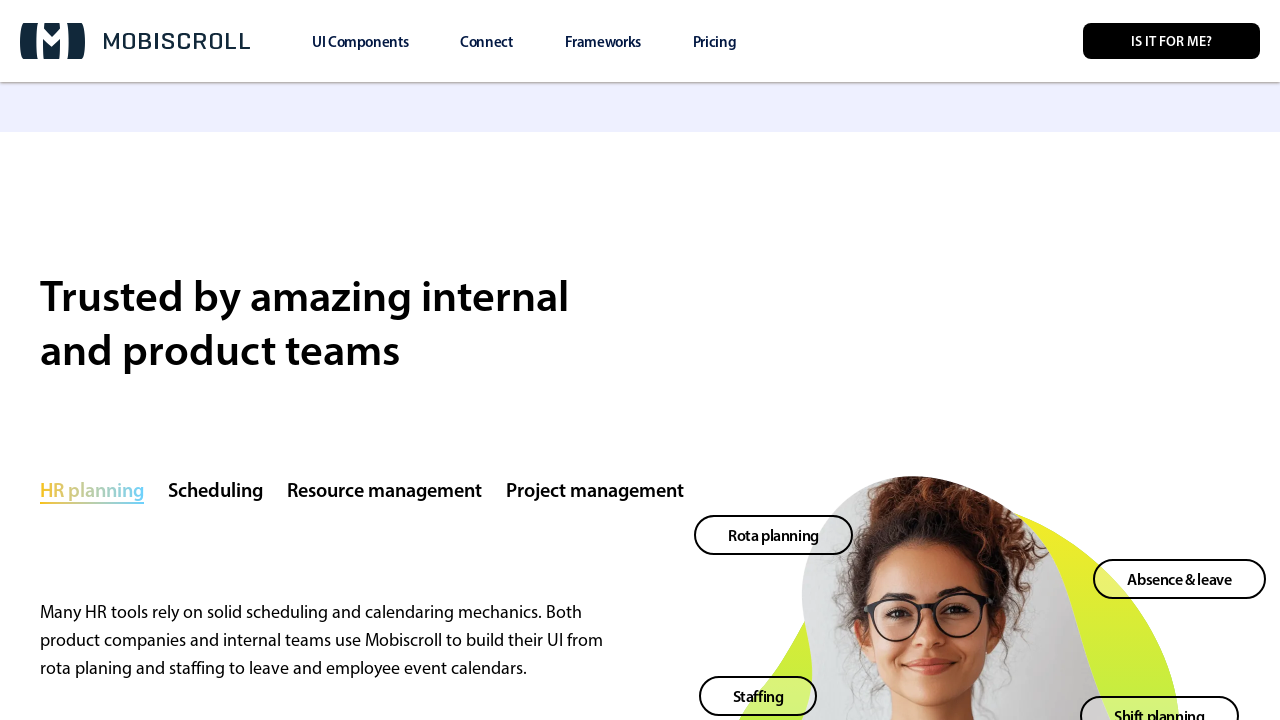

Pressed Page Up key (3/4)
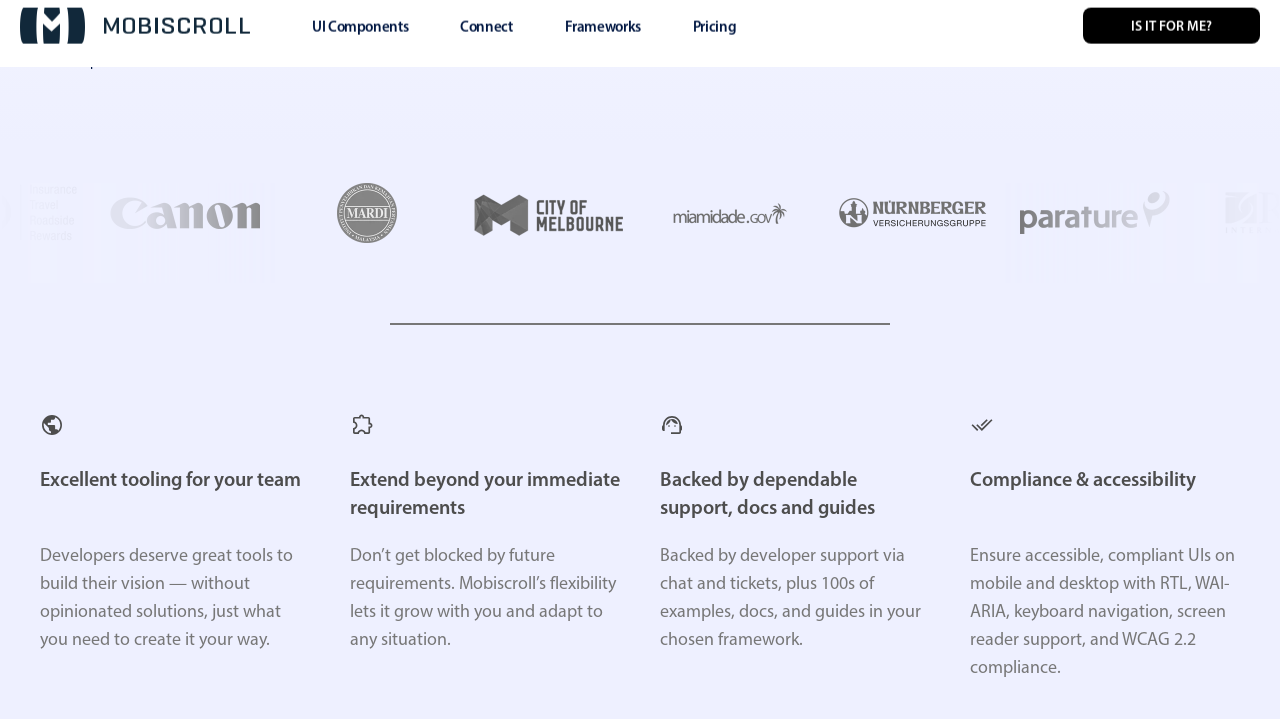

Waited 1 second after third Page Up
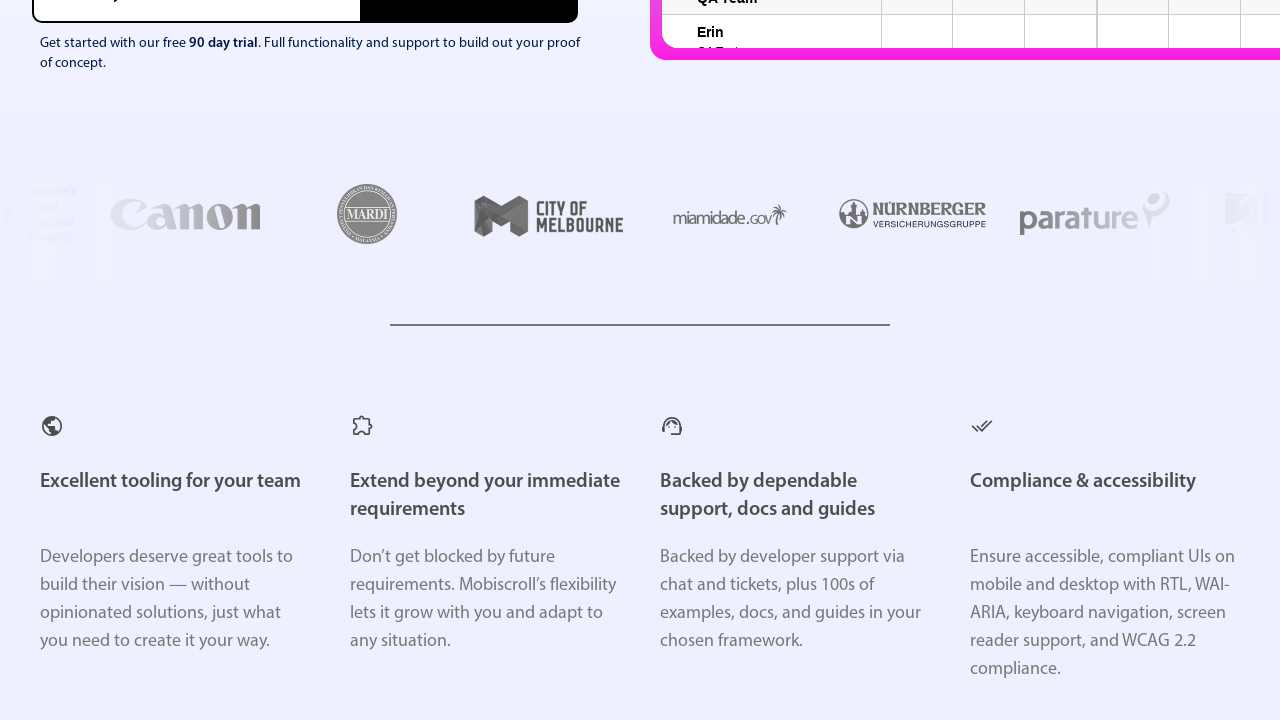

Pressed Page Up key (4/4)
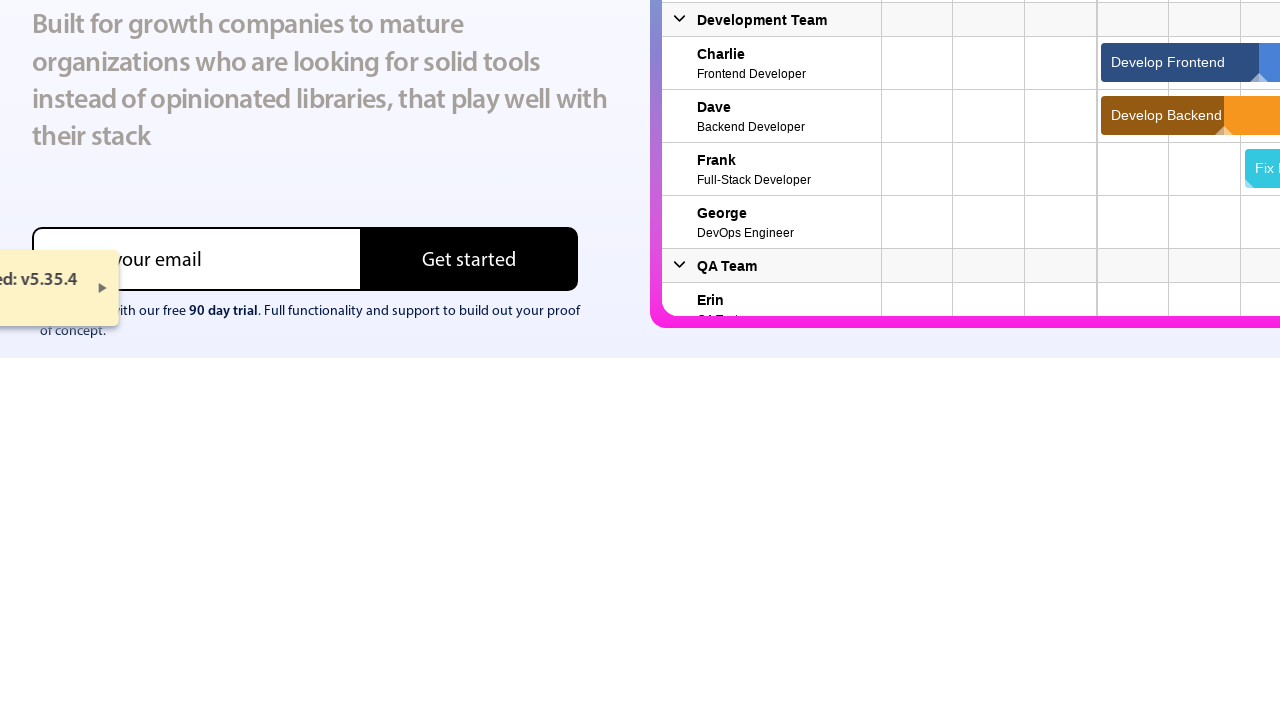

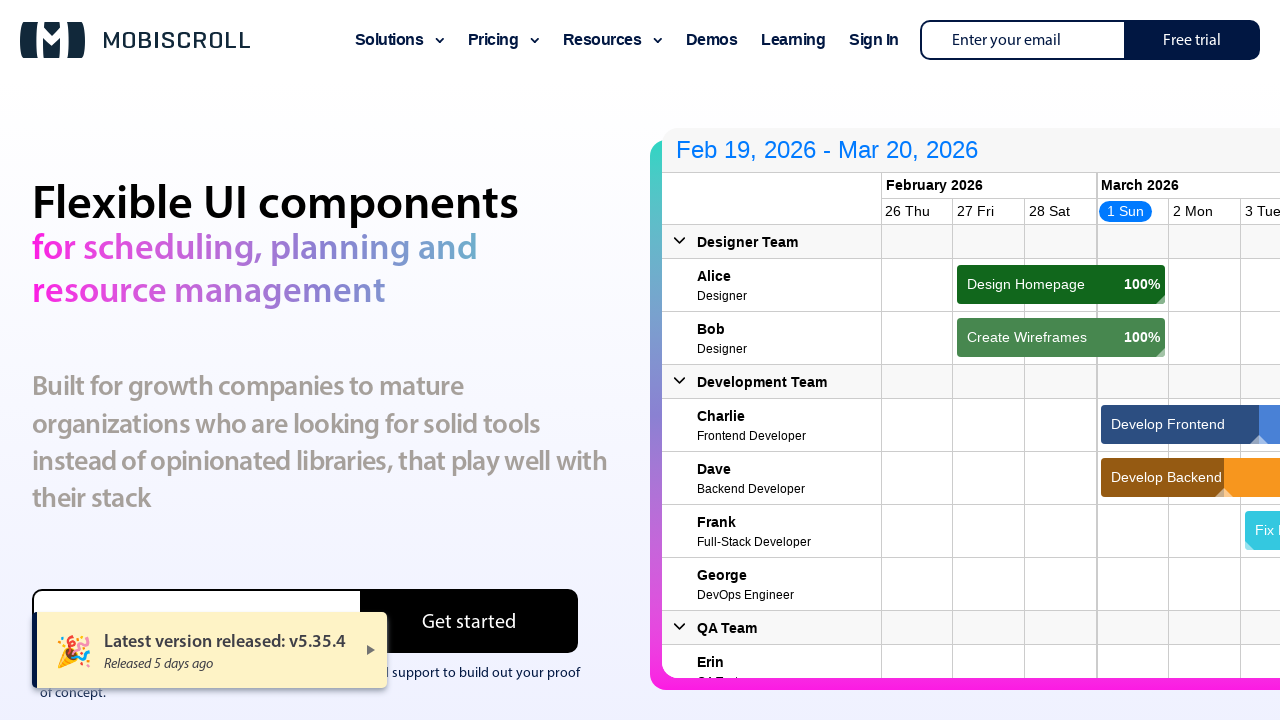